Tests the datepicker functionality by entering a date value and pressing Enter to confirm the selection

Starting URL: https://formy-project.herokuapp.com/datepicker

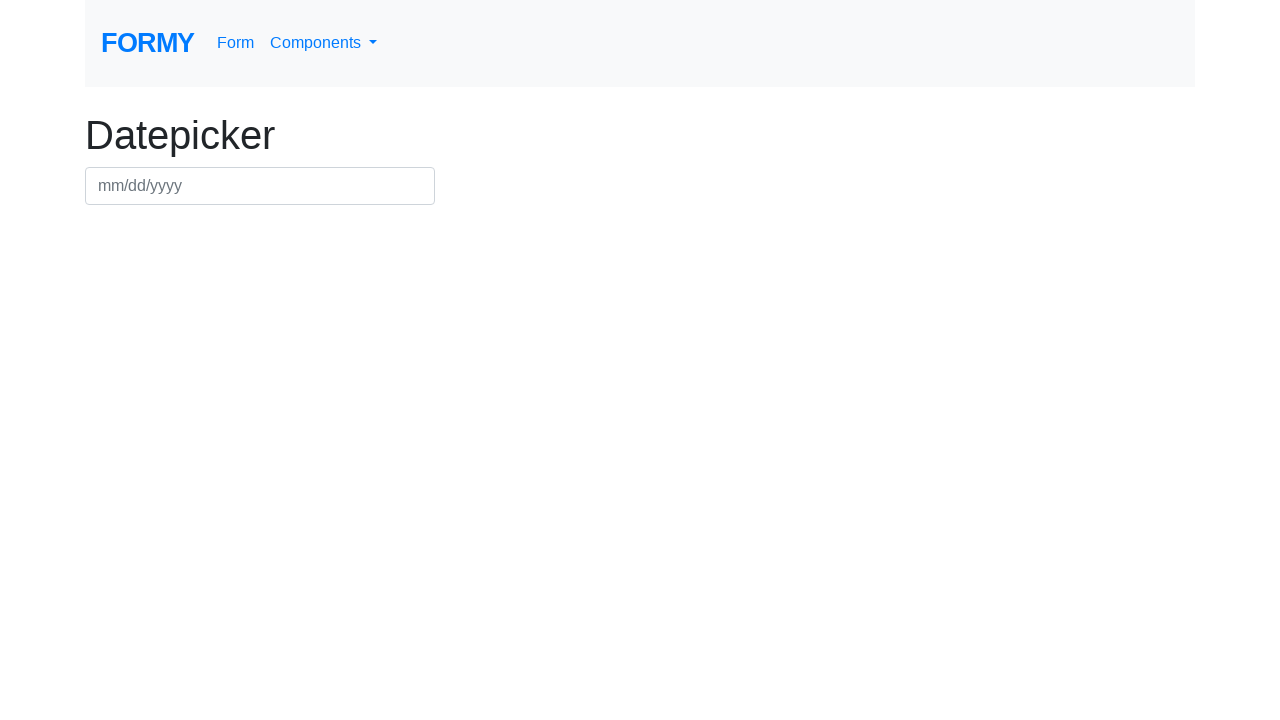

Filled datepicker input with date 07/15/2024 on #datepicker
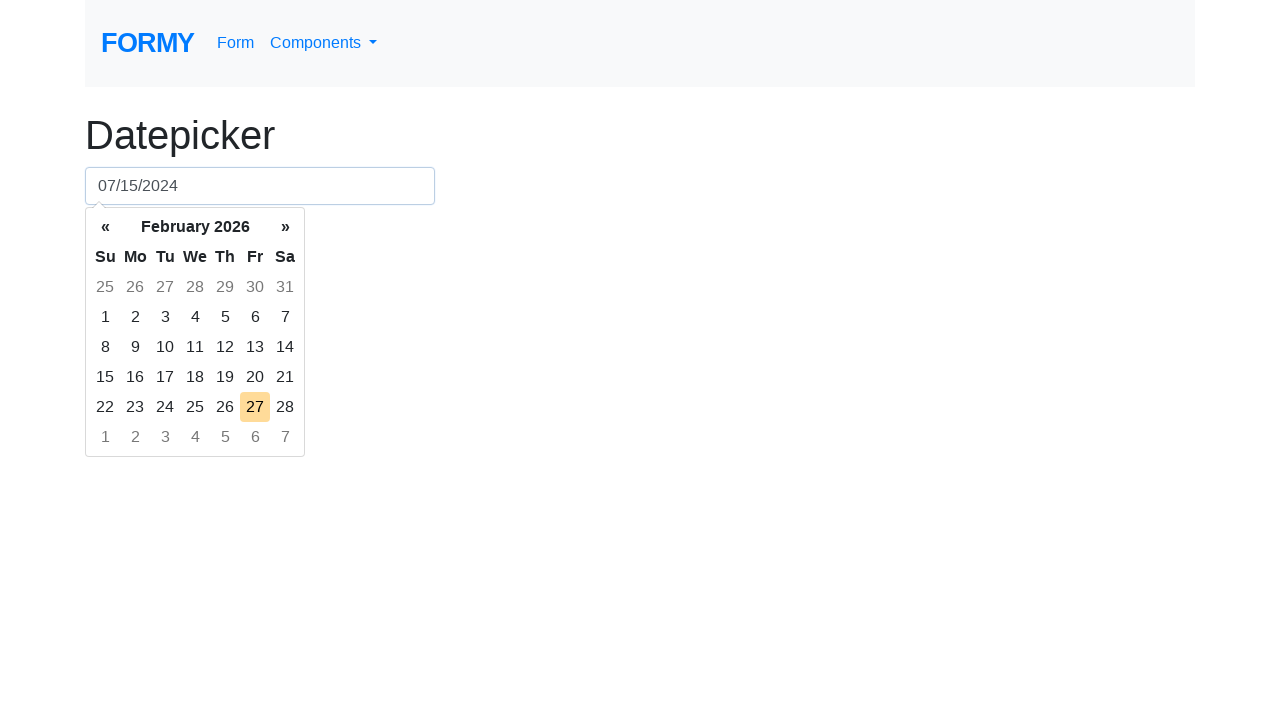

Pressed Enter to confirm date selection on #datepicker
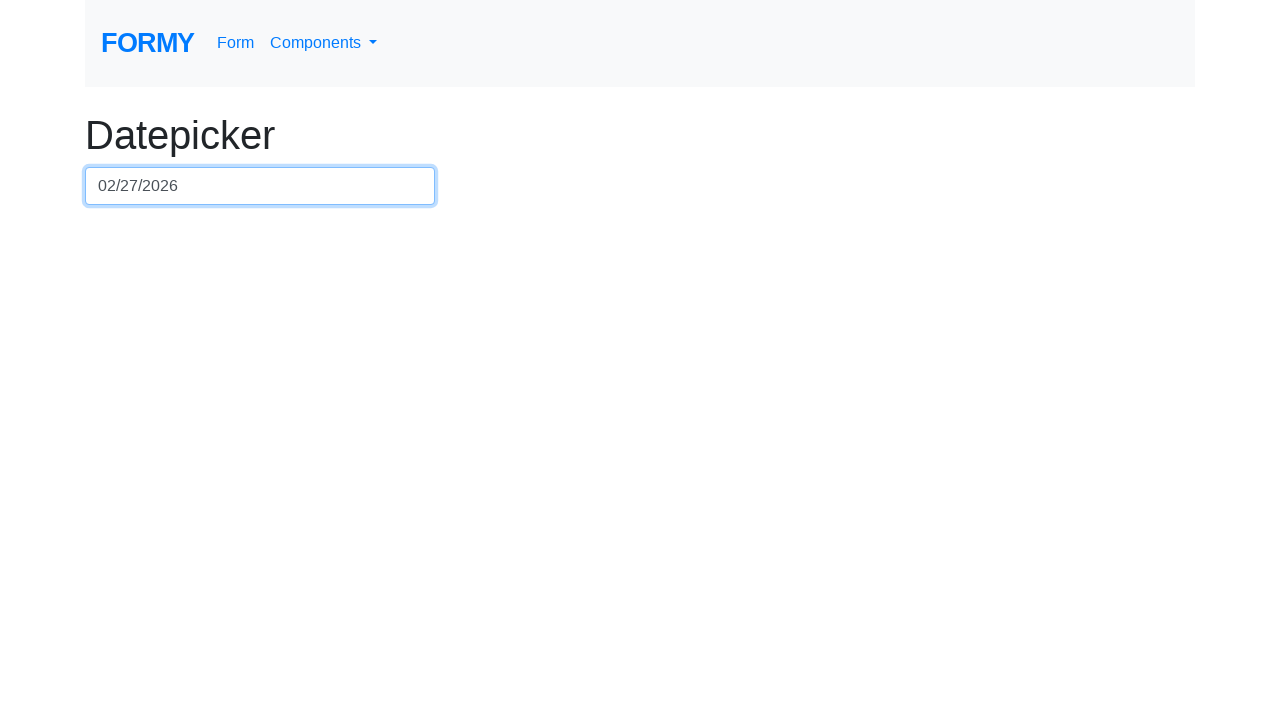

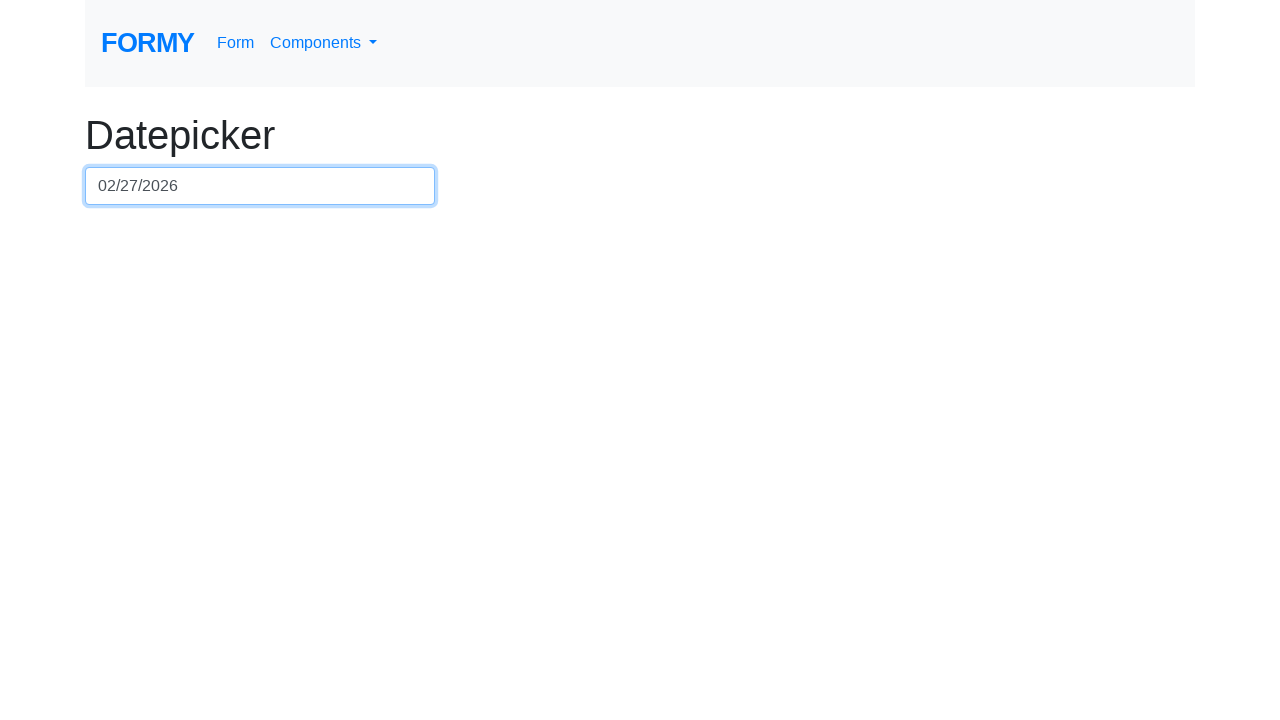